Navigates to the White House website and verifies the page title contains "House"

Starting URL: https://www.whitehouse.gov

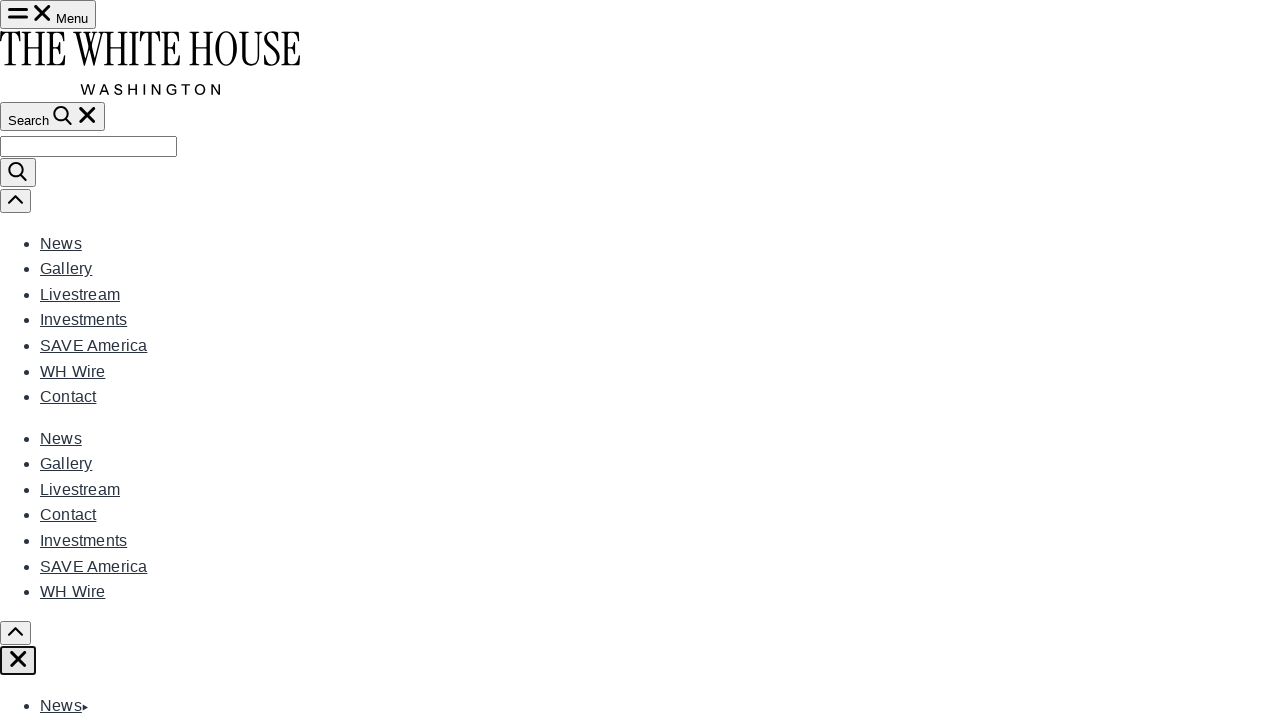

Navigated to White House website
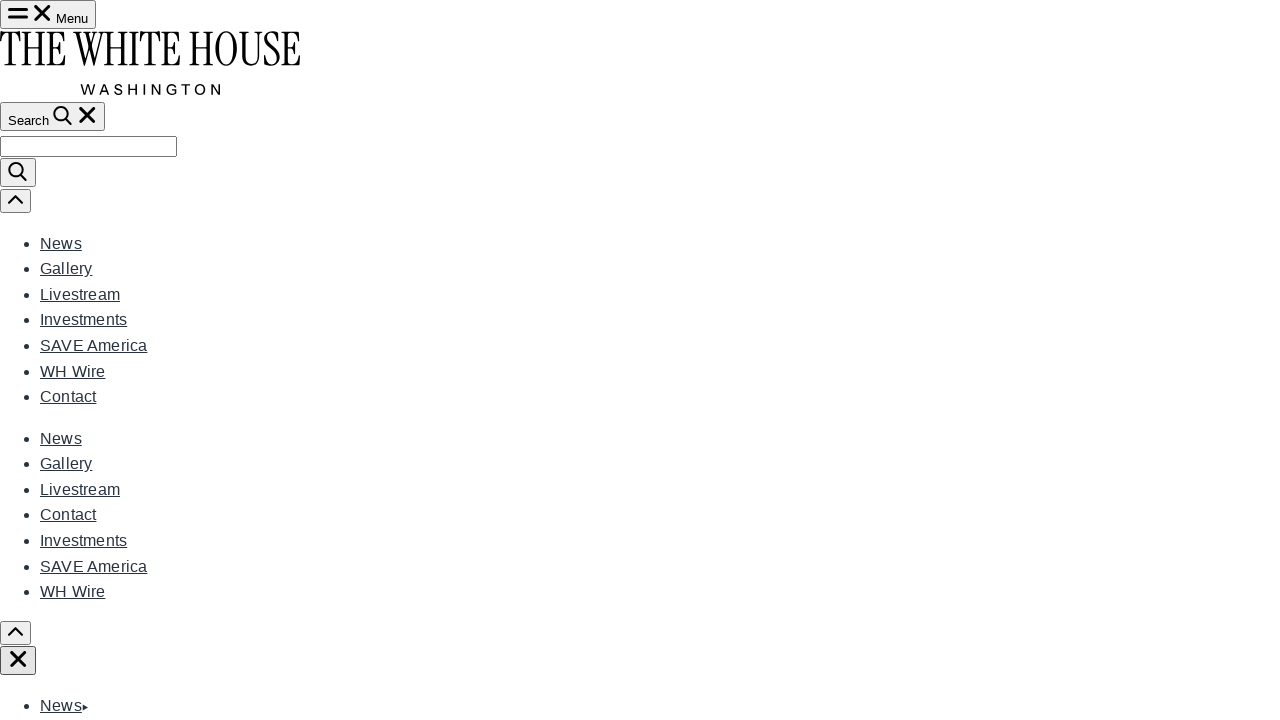

Verified page title contains 'House'
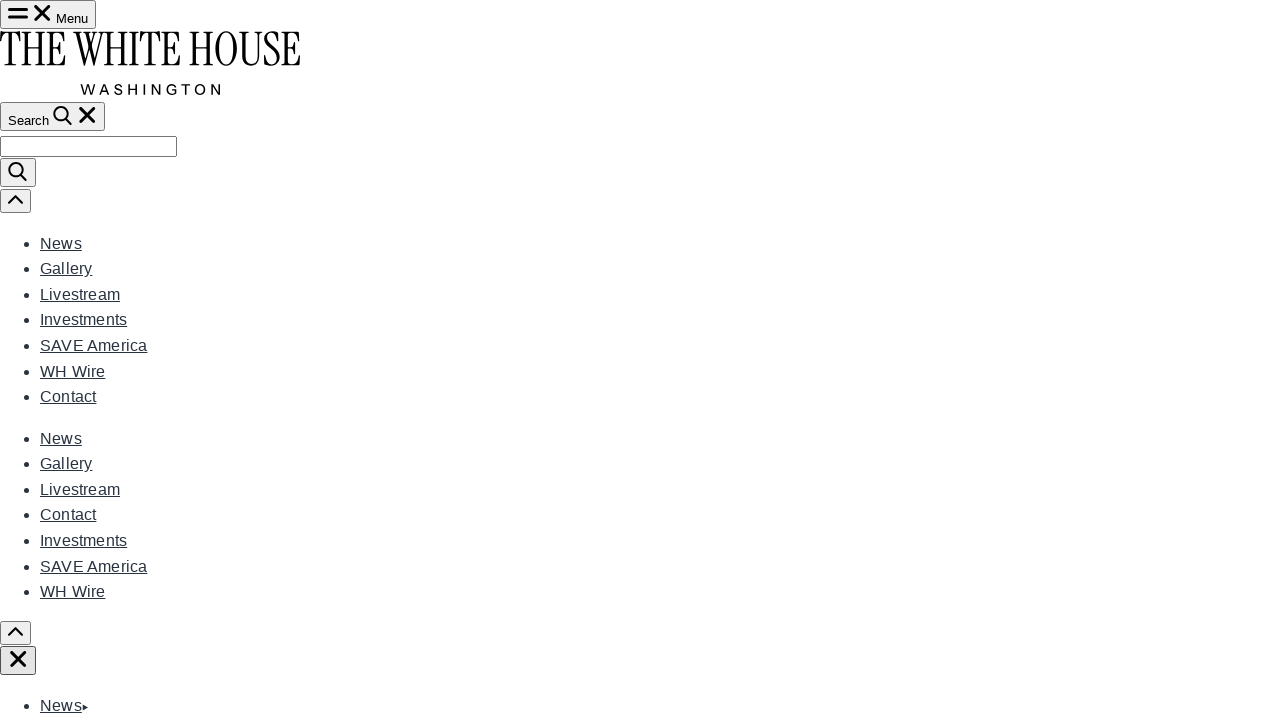

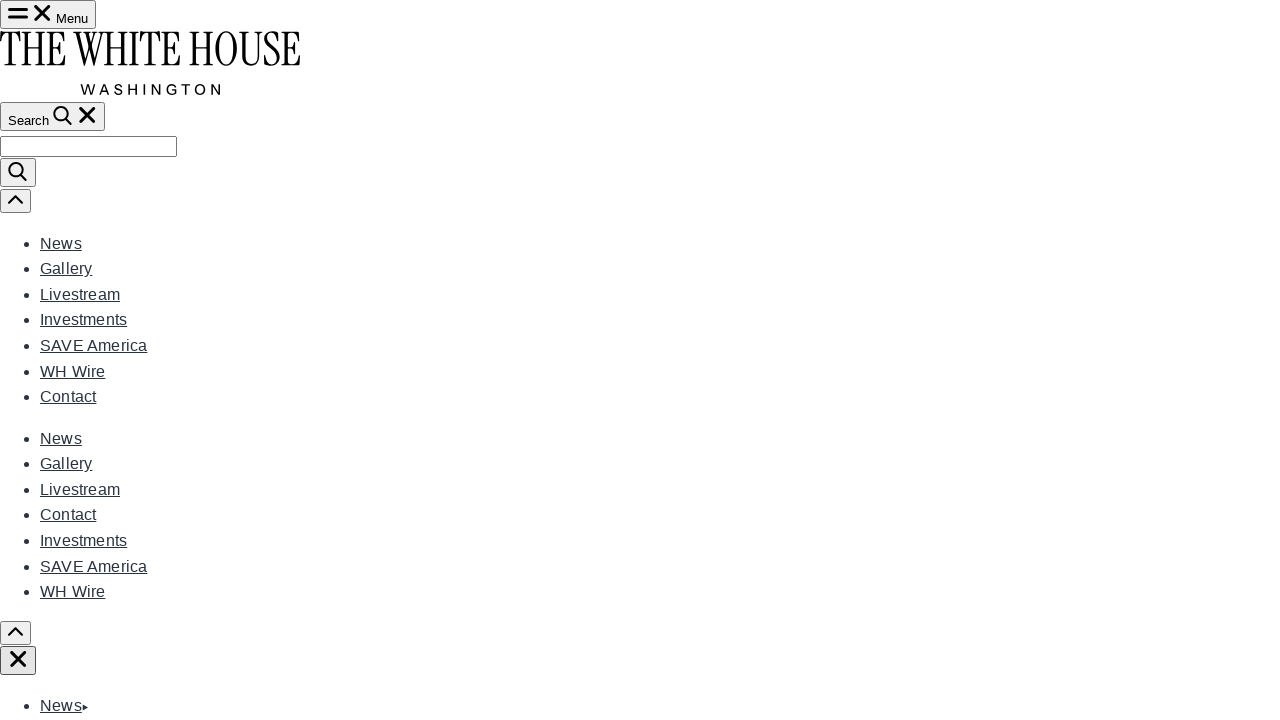